Tests opening a small modal dialog and closing it using the Close button on the demoqa.com modal dialogs page

Starting URL: https://demoqa.com/modal-dialogs

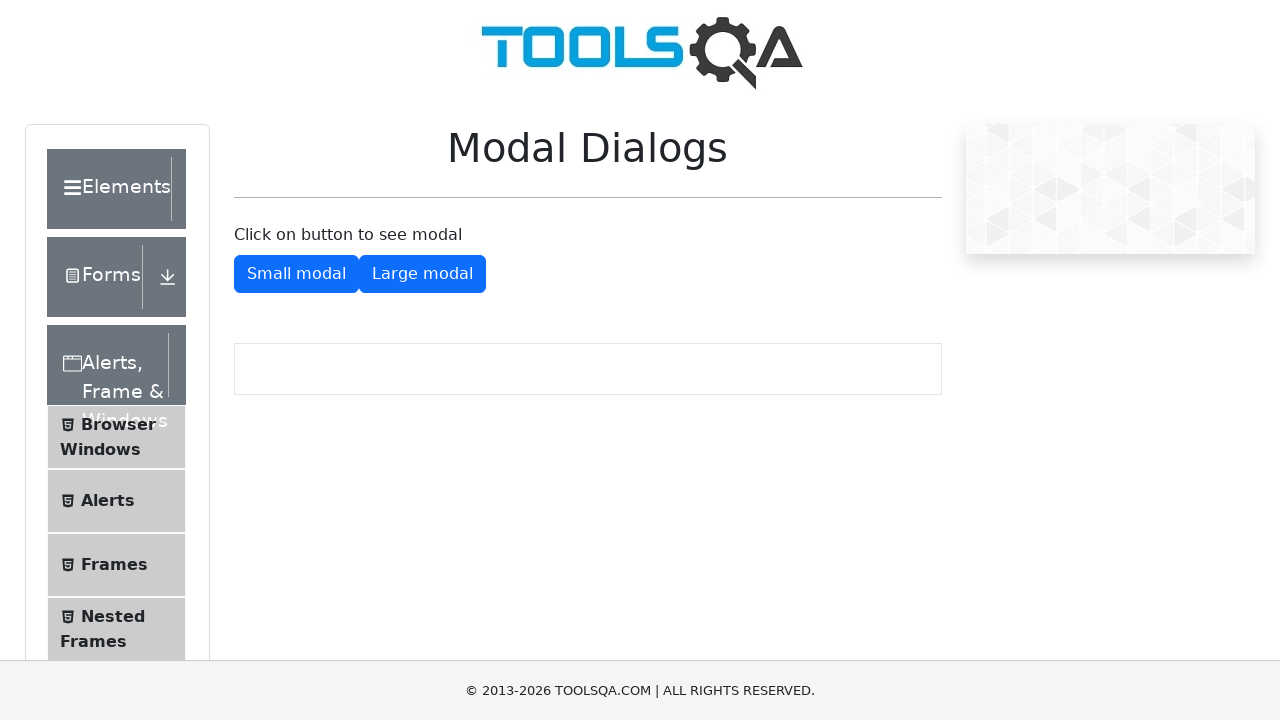

Clicked 'Show Small Modal' button at (296, 274) on #showSmallModal
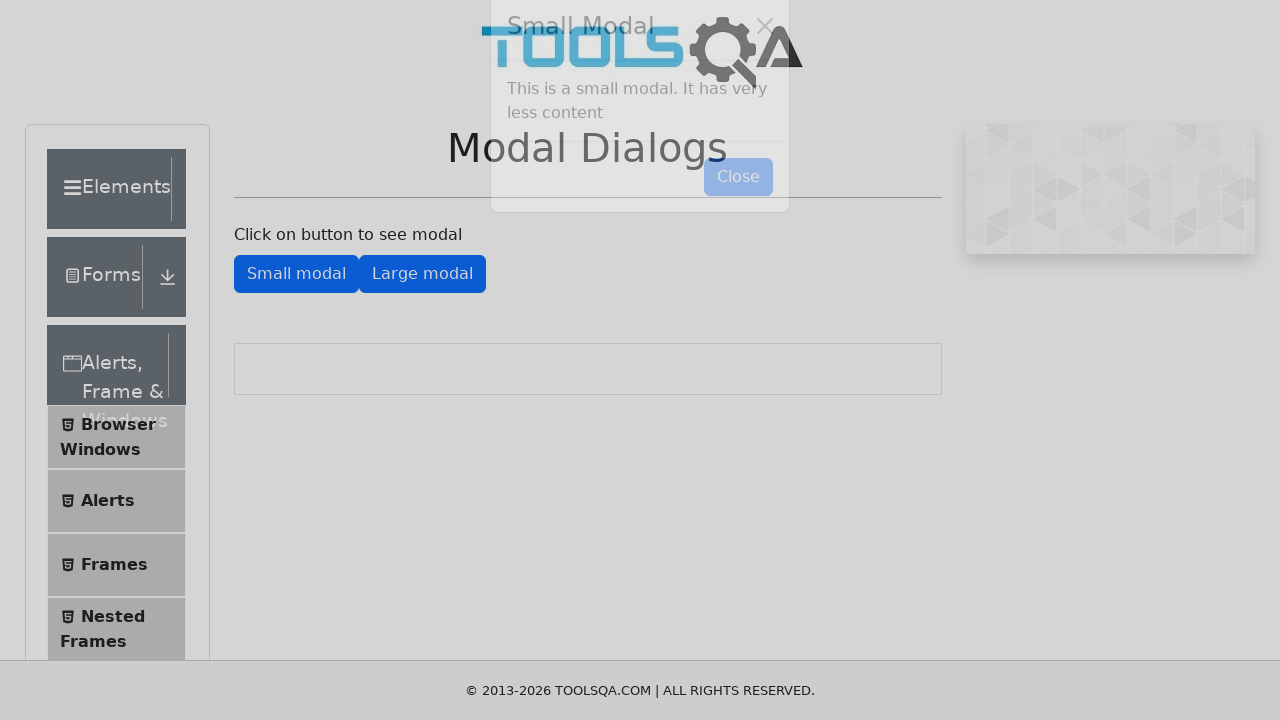

Small modal dialog appeared
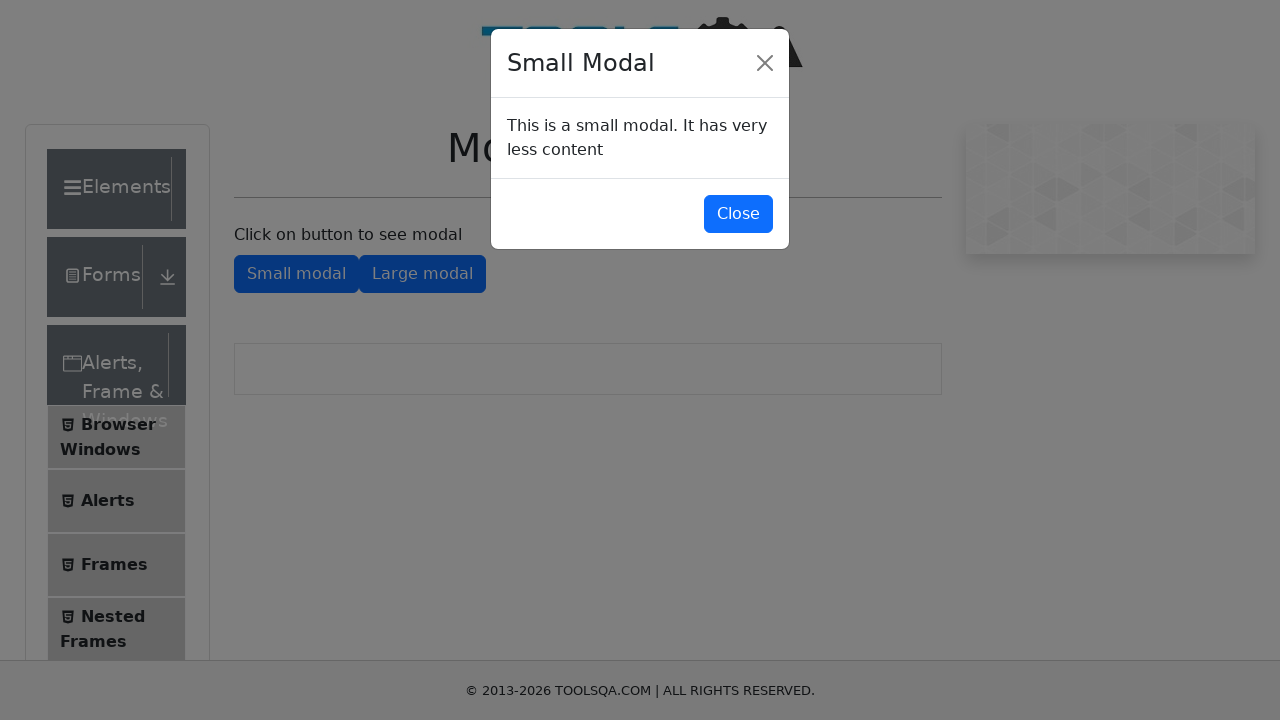

Clicked 'Close' button on small modal at (738, 214) on #closeSmallModal
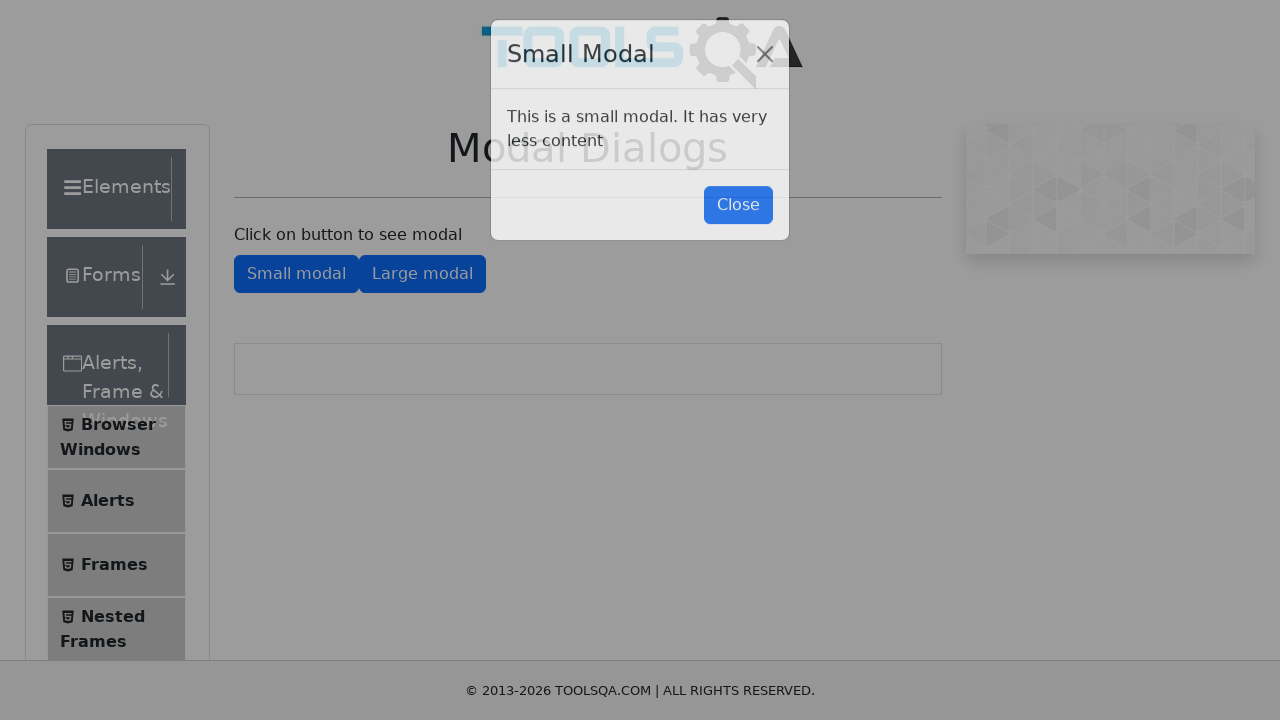

Small modal dialog closed and disappeared
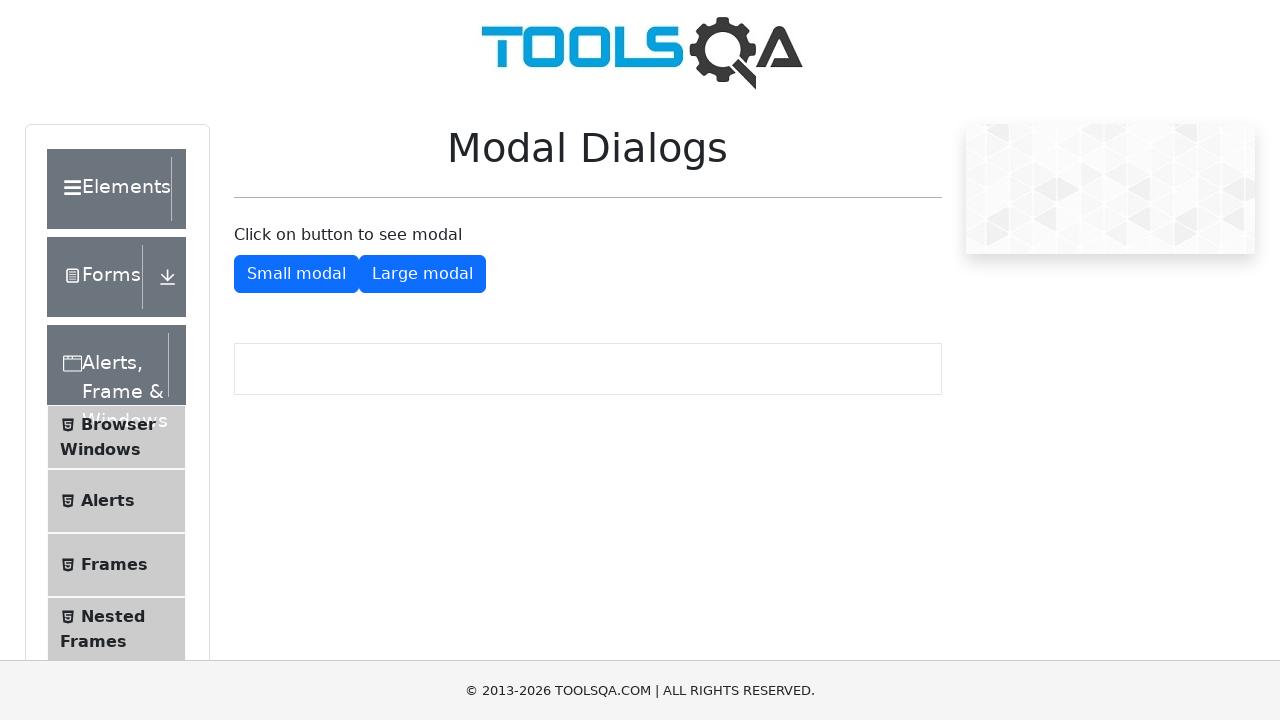

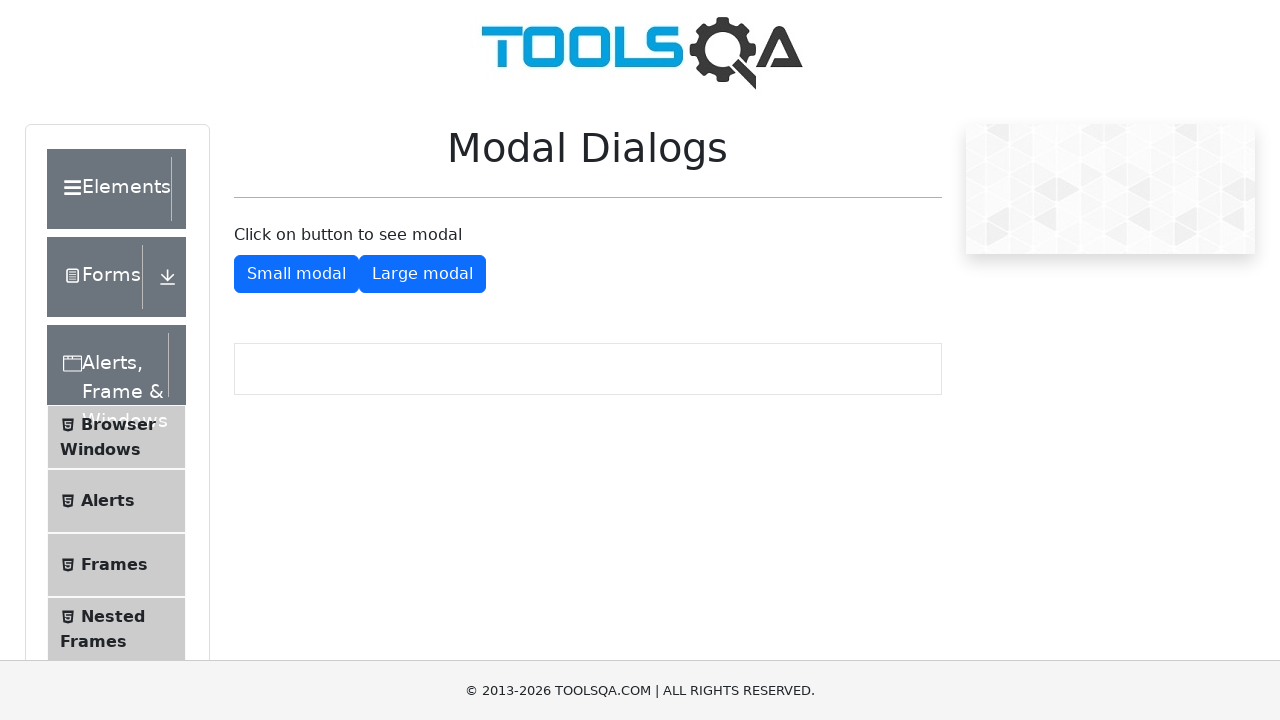